Tests hover functionality by moving mouse over an image and verifying the user profile text appears

Starting URL: https://the-internet.herokuapp.com/hovers

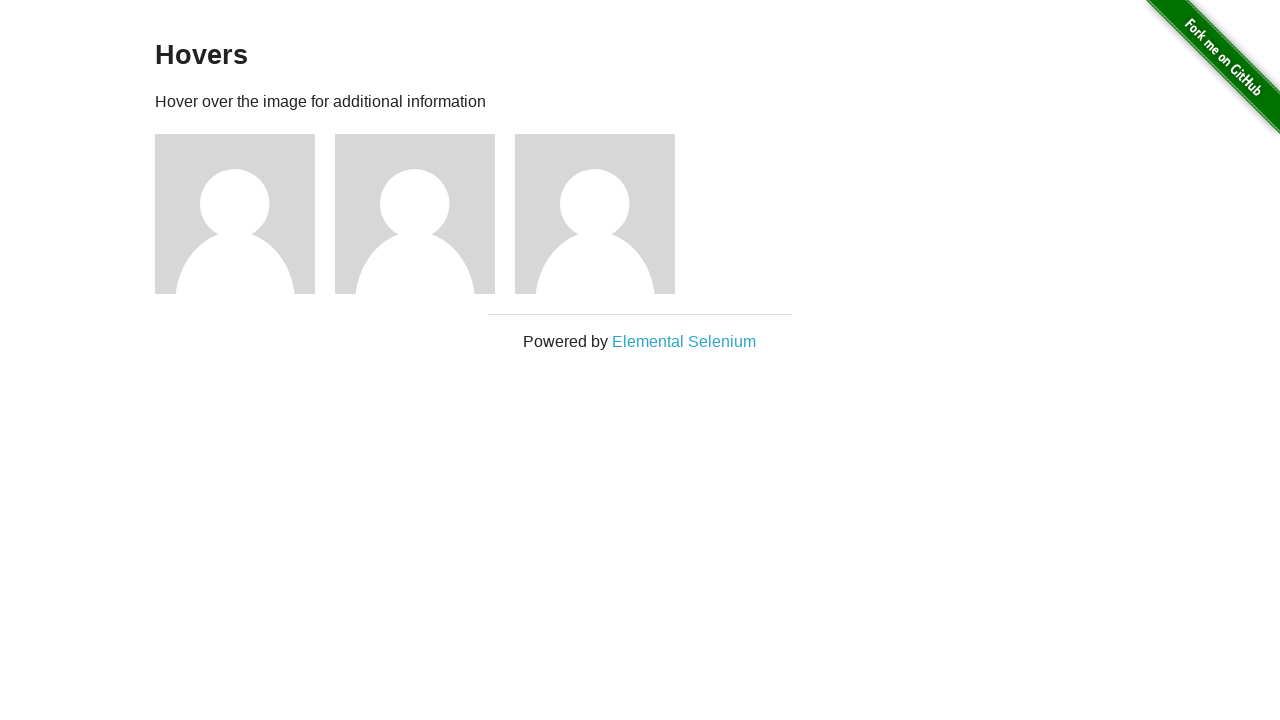

Hovered over the first image on the hovers page at (235, 214) on xpath=//div[@class='example']/div[1]/img
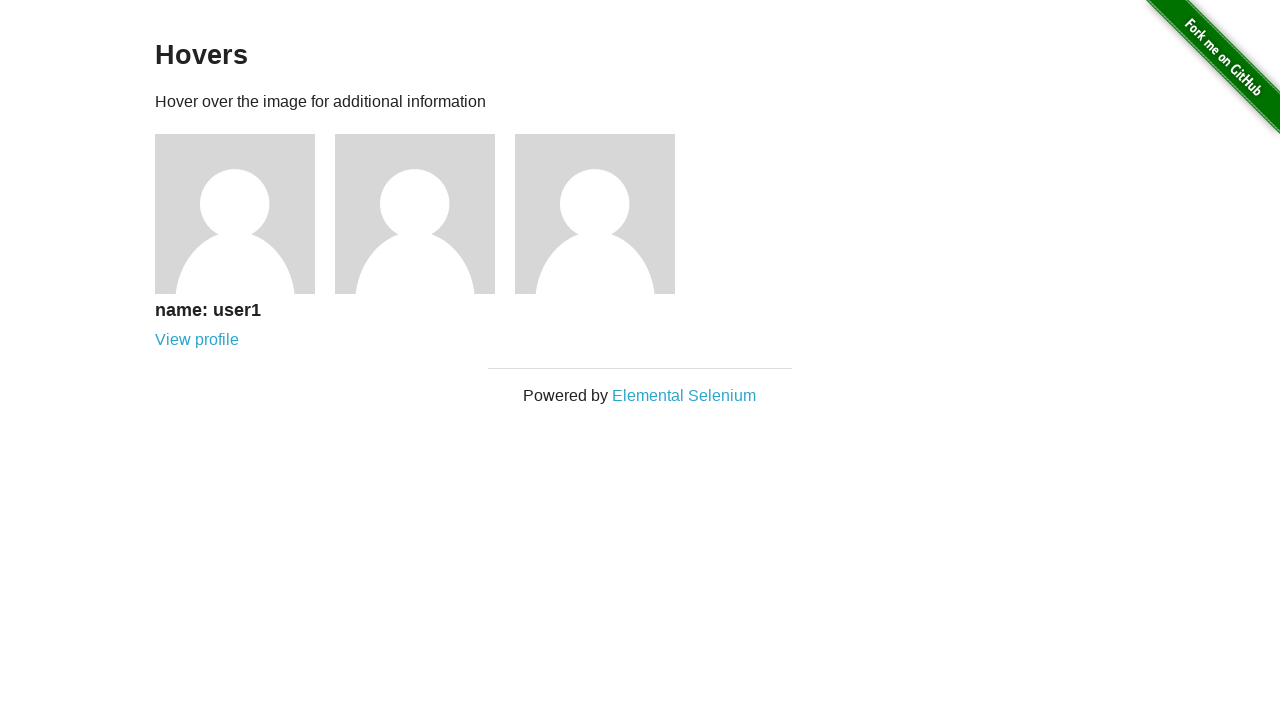

Retrieved profile text from user profile element
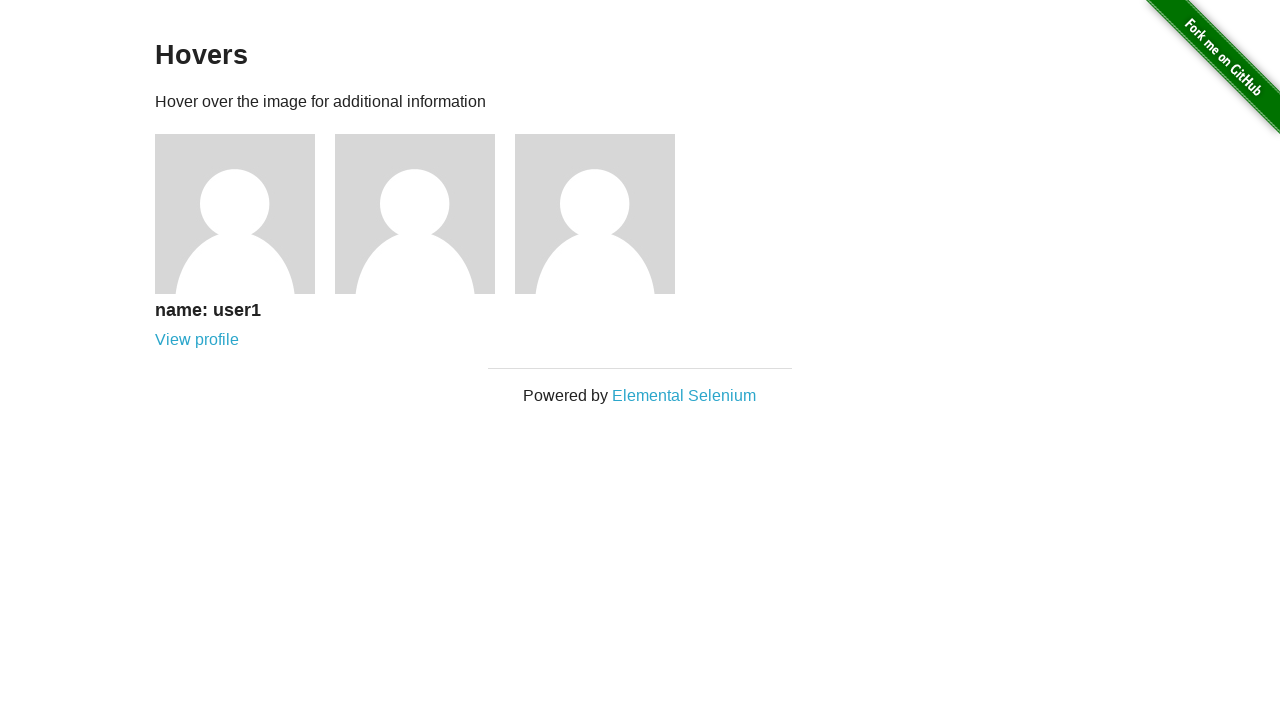

Verified that profile text equals 'name: user1'
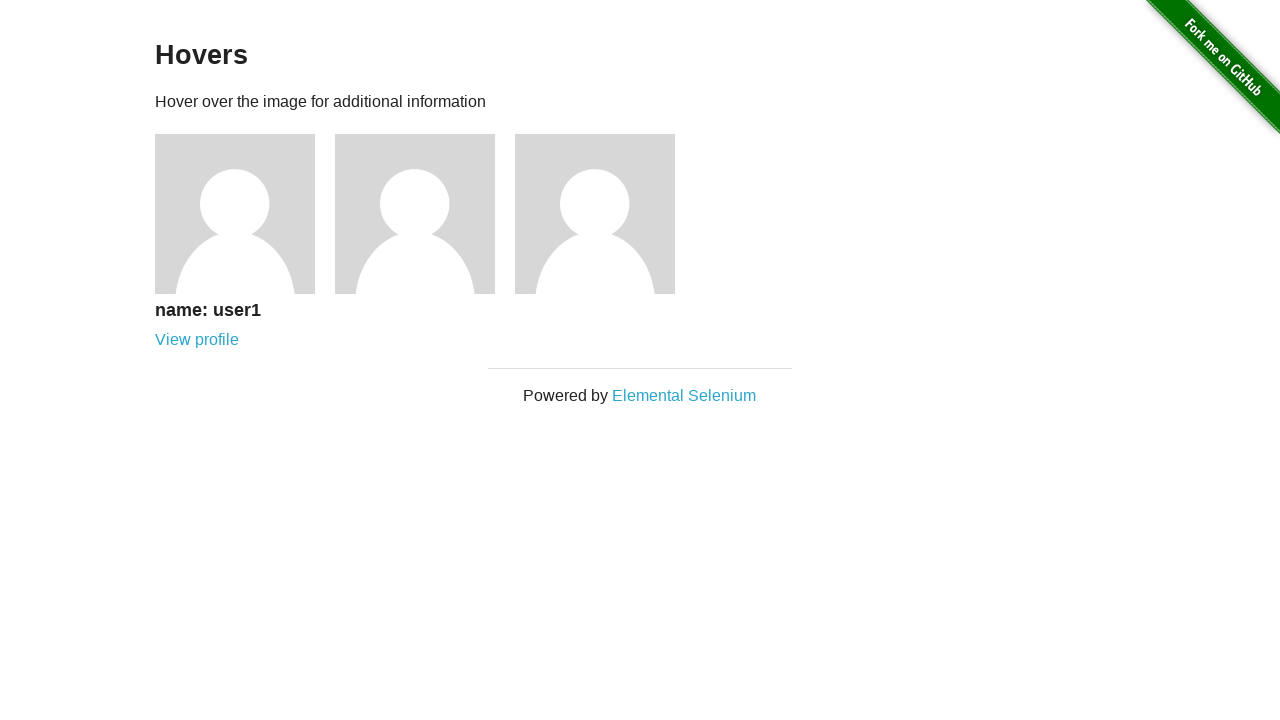

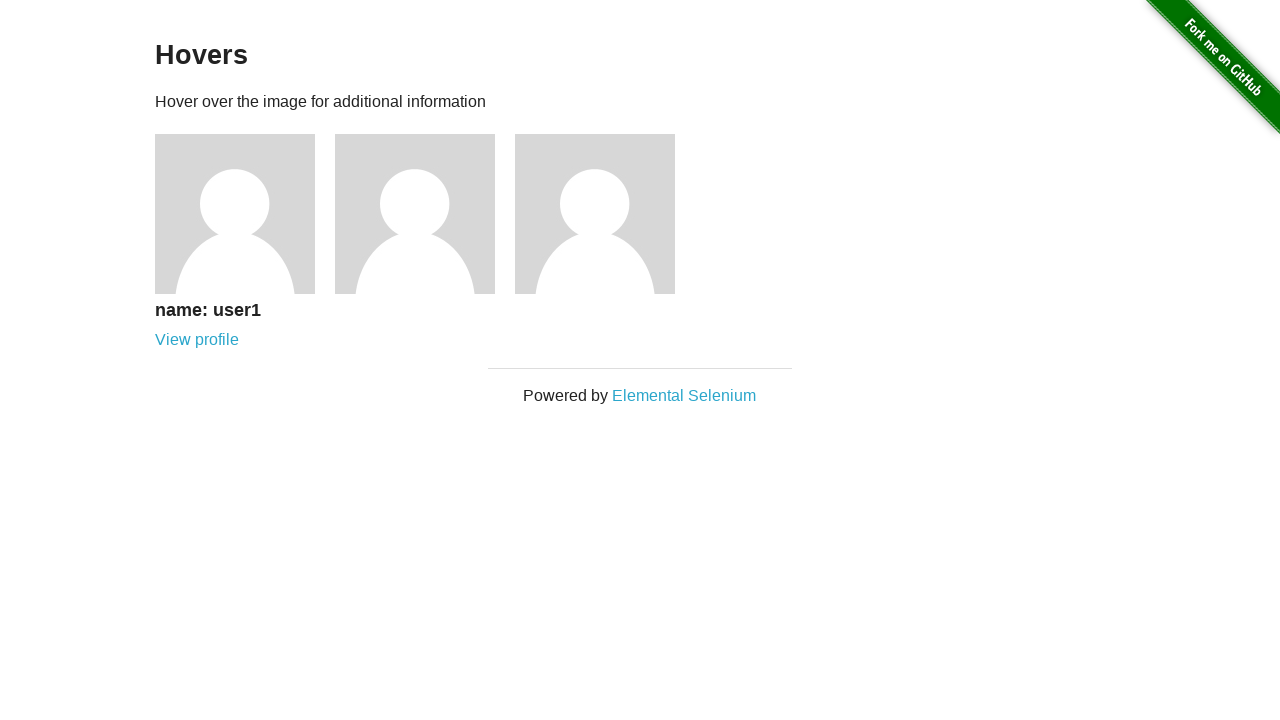